Tests navigation through multiple documentation pages: Get started, Writing tests, and Emulation

Starting URL: https://playwright.dev/

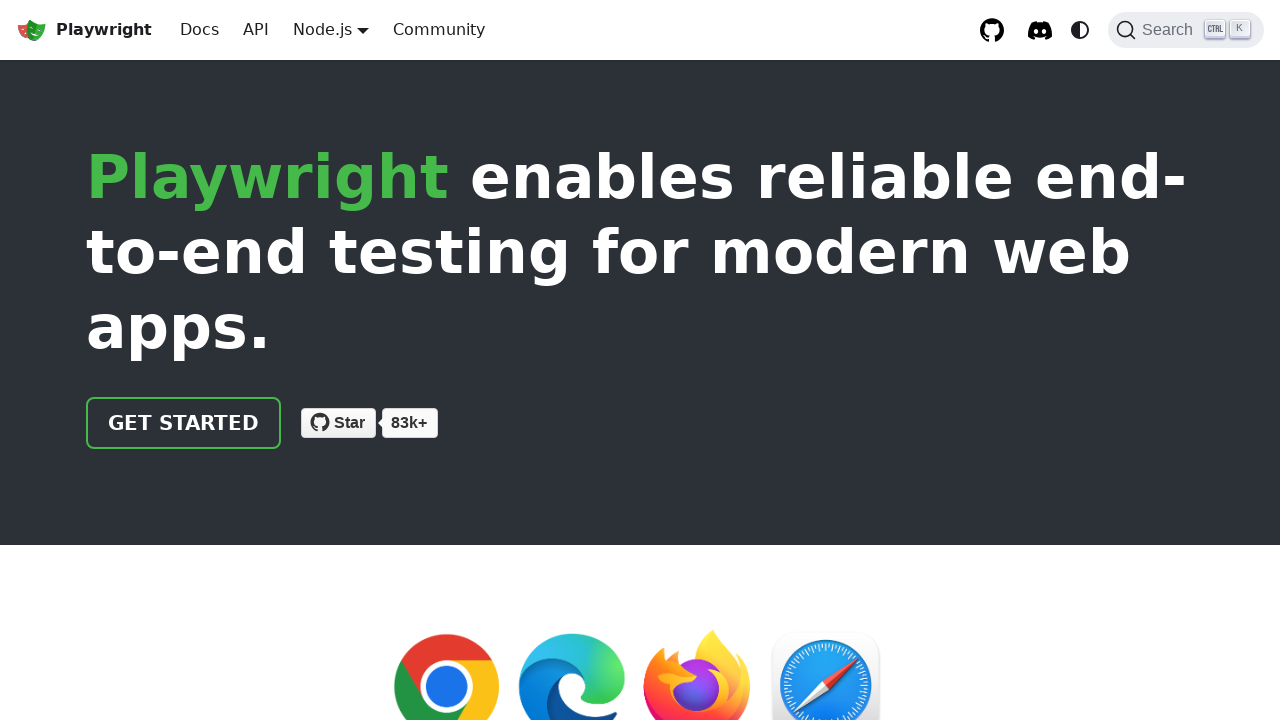

Navigated to Playwright documentation homepage
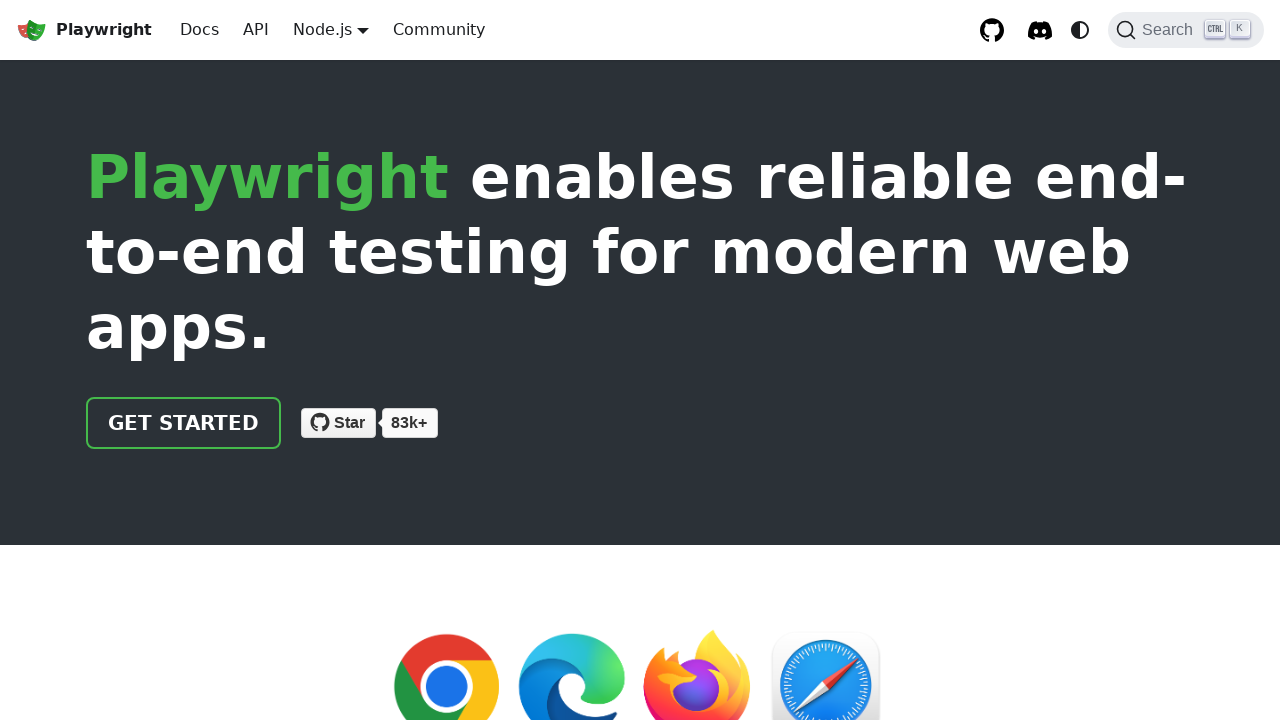

Clicked 'Get started' link at (184, 423) on internal:role=link[name="Get started"i]
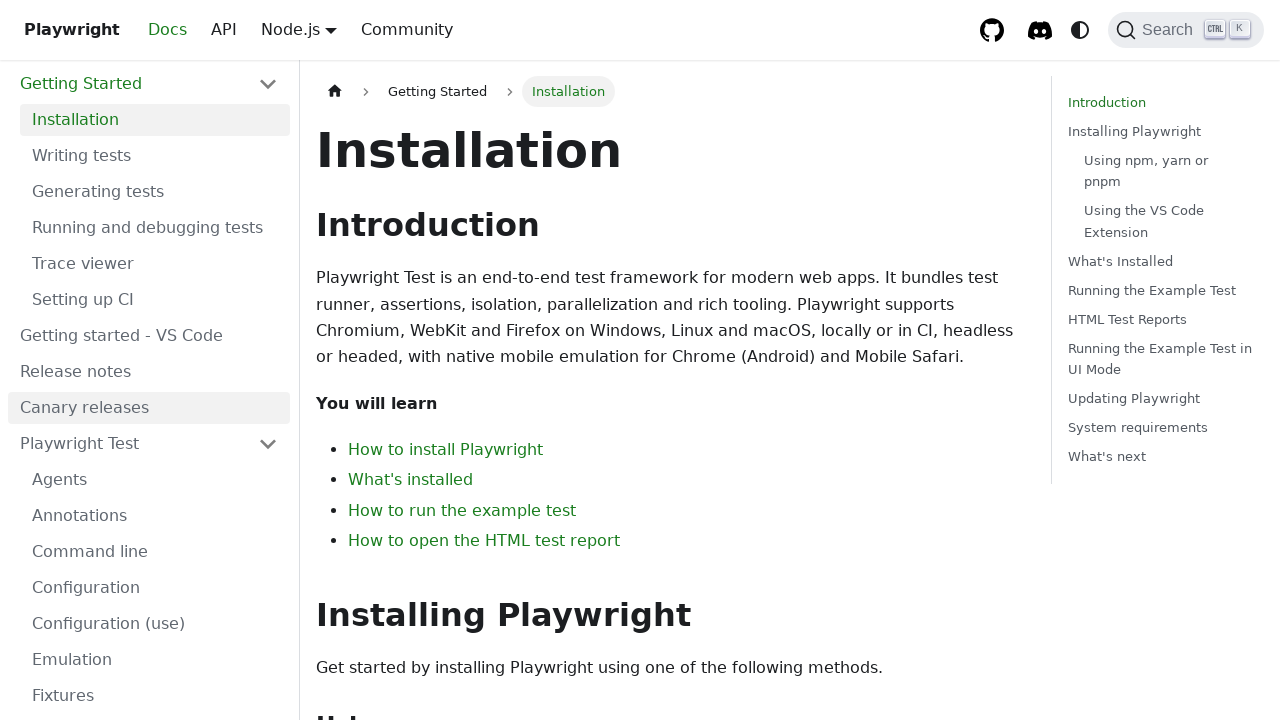

Clicked 'Writing tests' link at (155, 156) on internal:role=link[name="Writing tests"s]
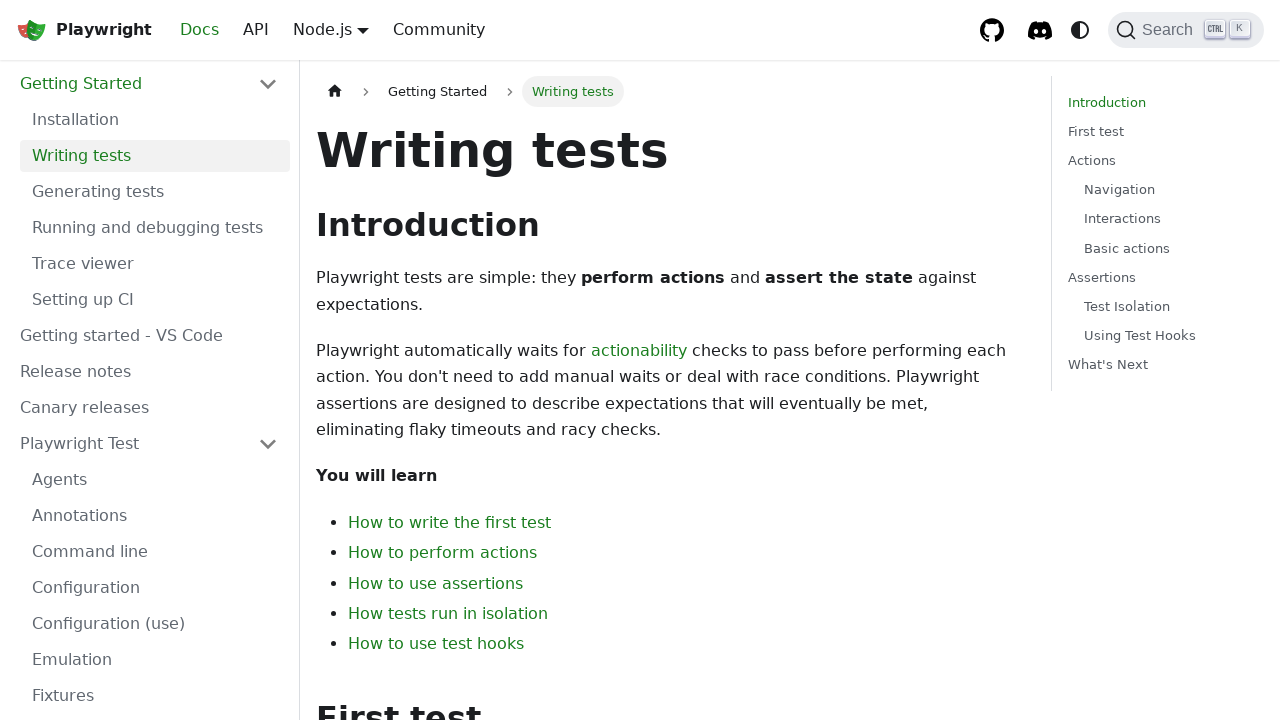

Clicked 'Emulation' link at (155, 660) on internal:role=link[name="Emulation"i]
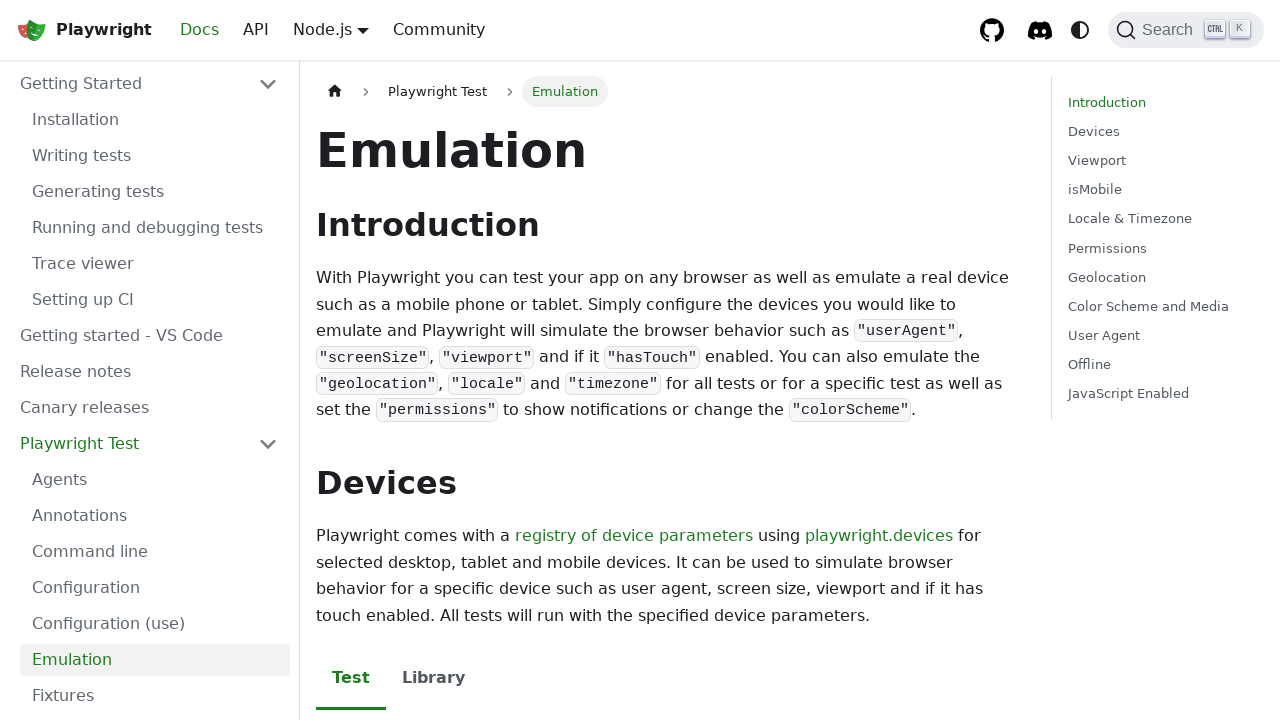

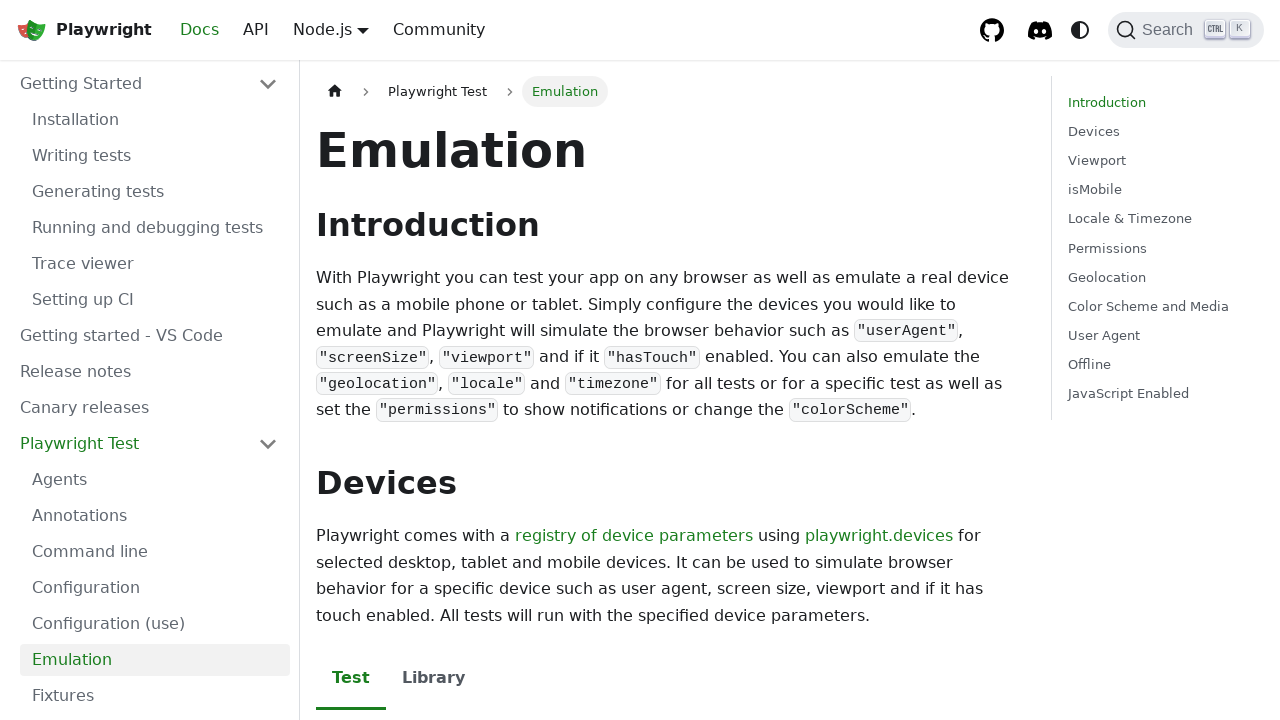